Tests adding a todo item to a sample todo application by filling the input field and submitting

Starting URL: https://lambdatest.github.io/sample-todo-app/

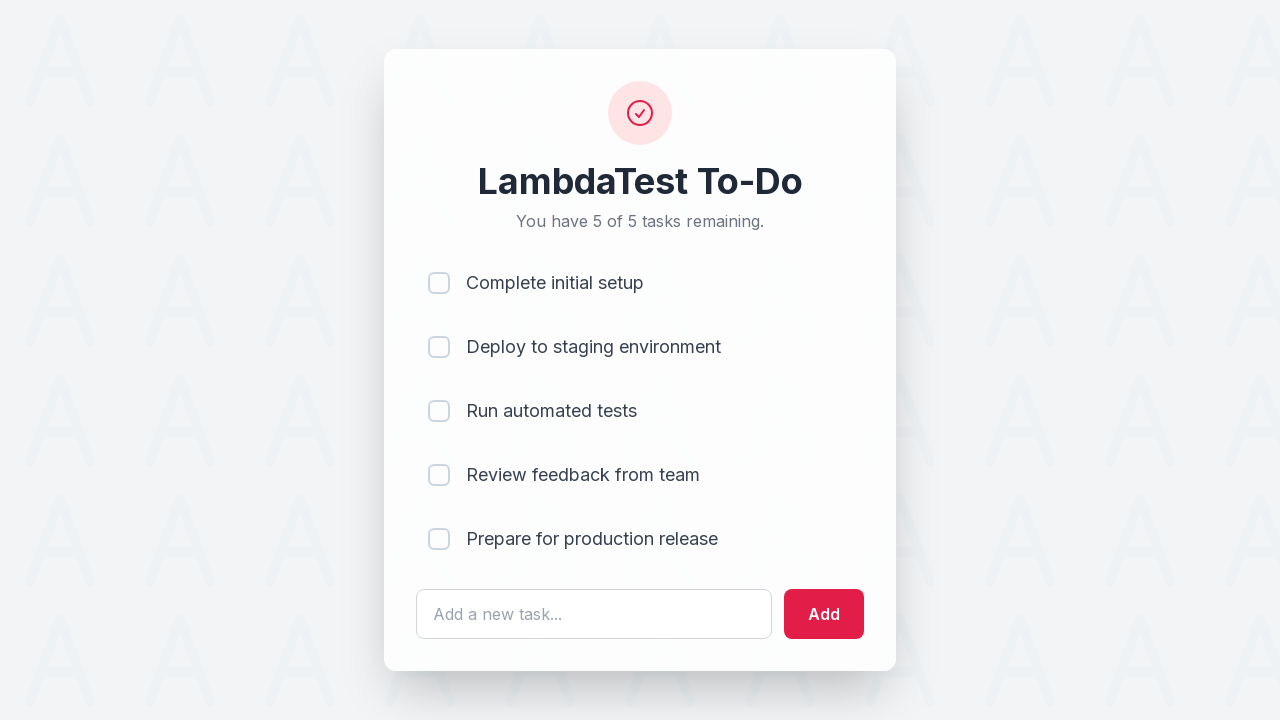

Filled todo input field with 'Learn Selenium' on #sampletodotext
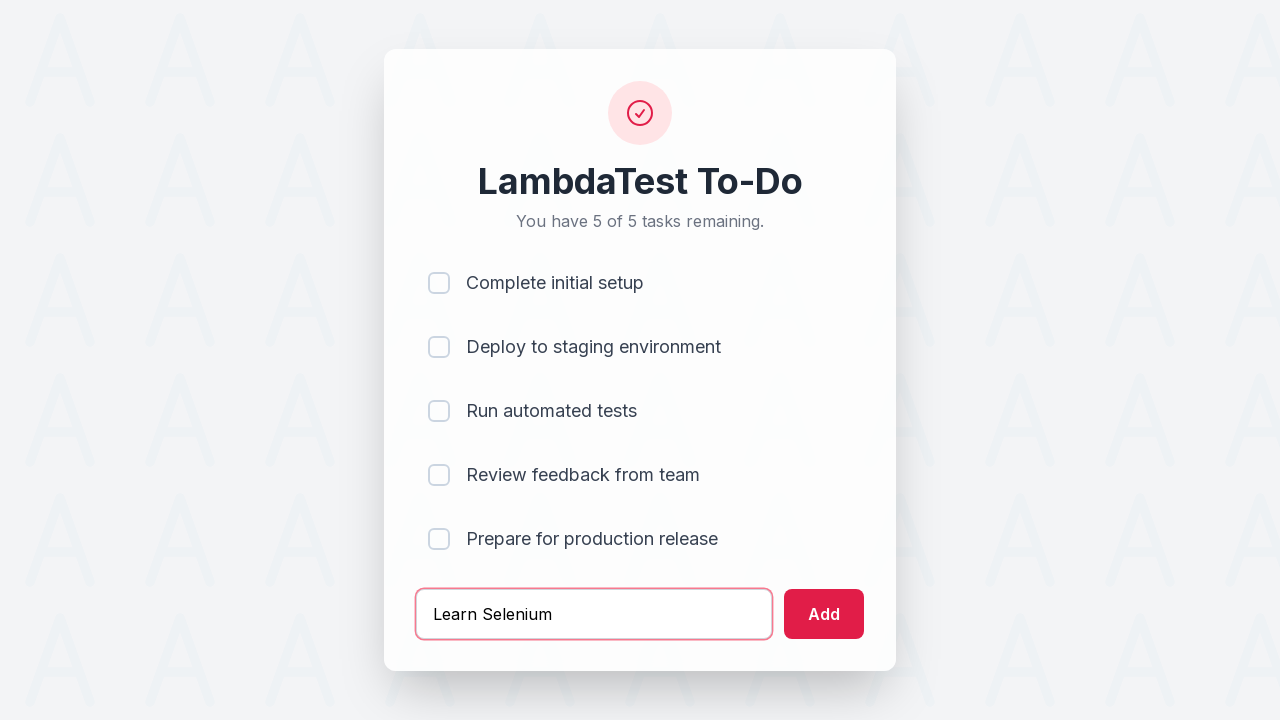

Pressed Enter to submit the new todo item on #sampletodotext
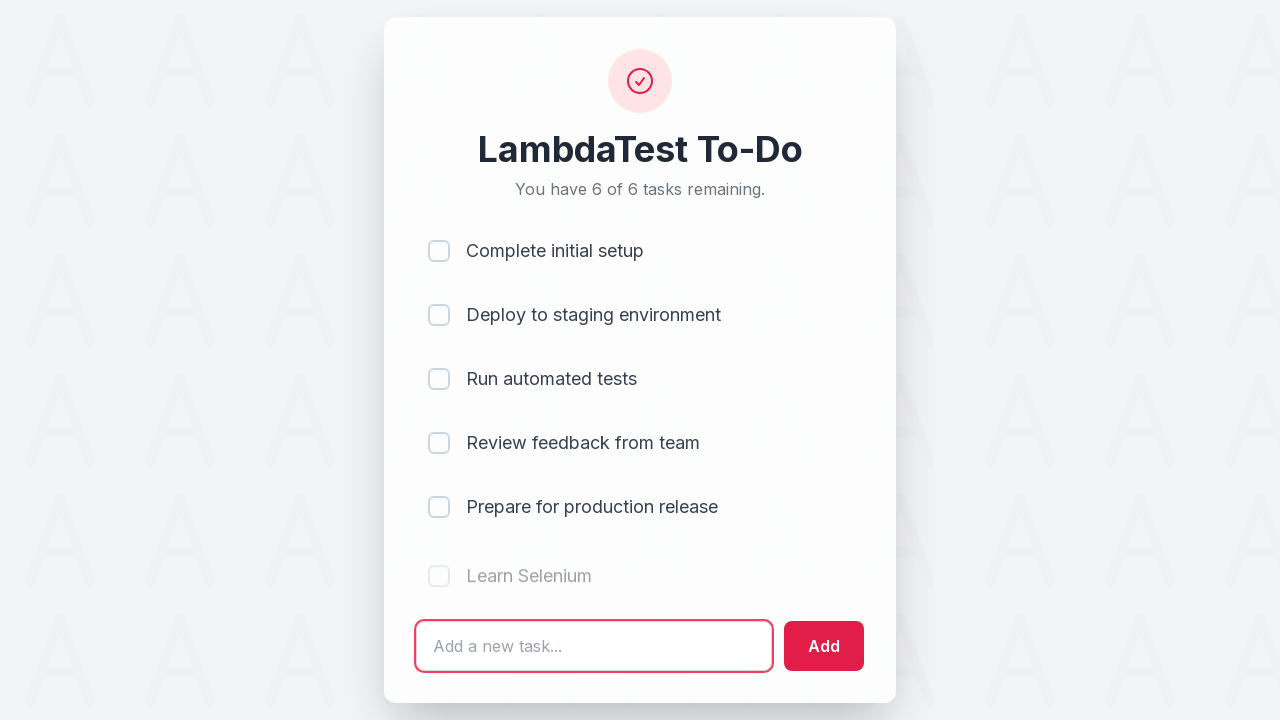

Verified that the new todo item was added to the list
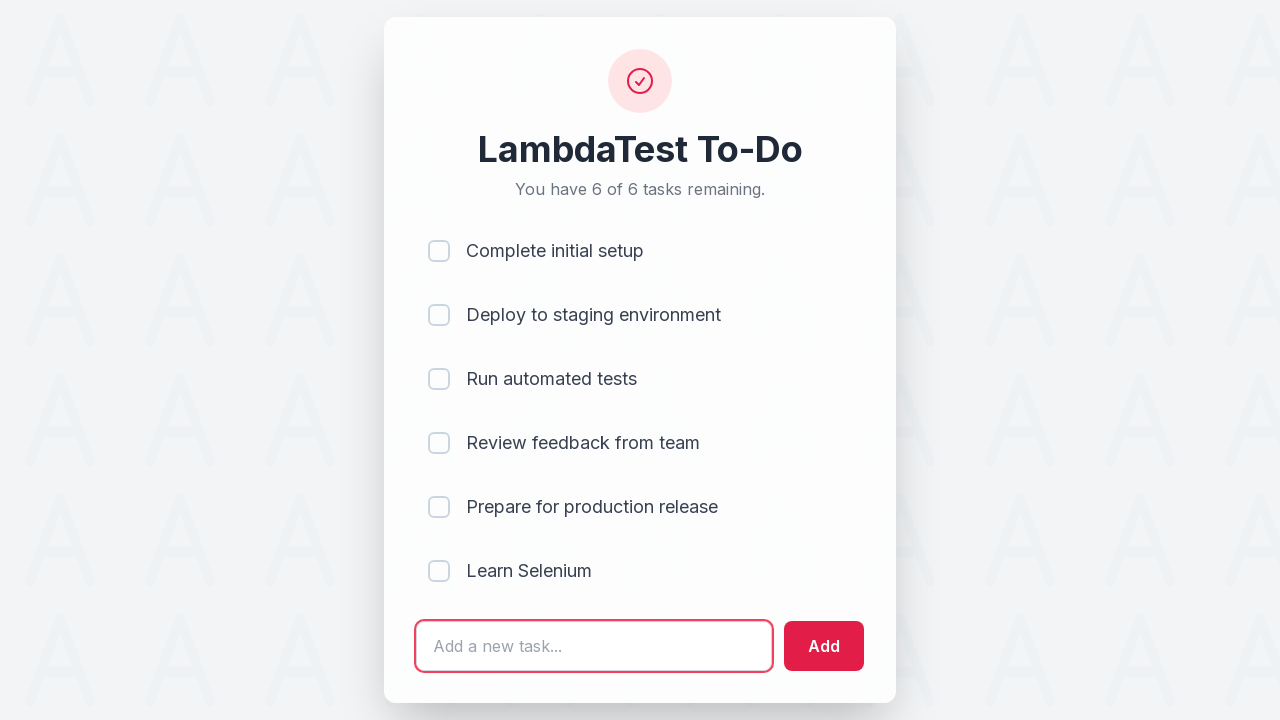

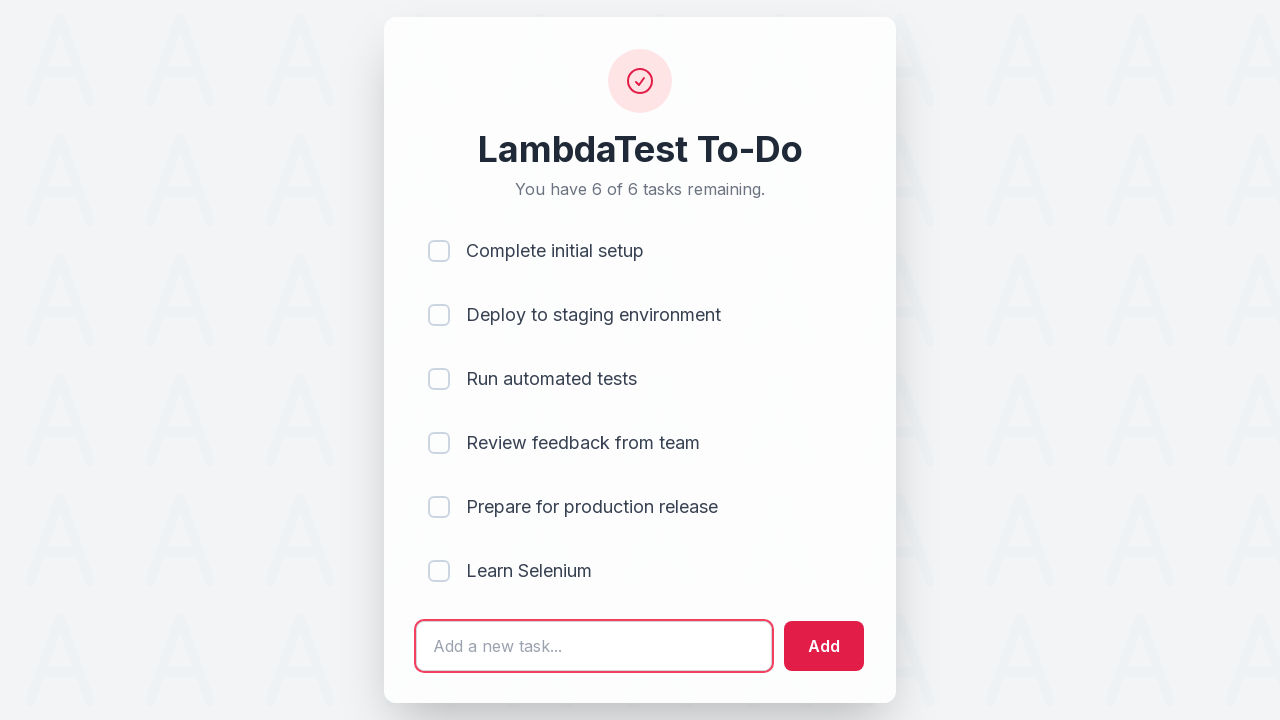